Tests A/B test opt-out by adding the opt-out cookie before navigating to the A/B test page, then verifies the page shows "No A/B Test" heading.

Starting URL: http://the-internet.herokuapp.com

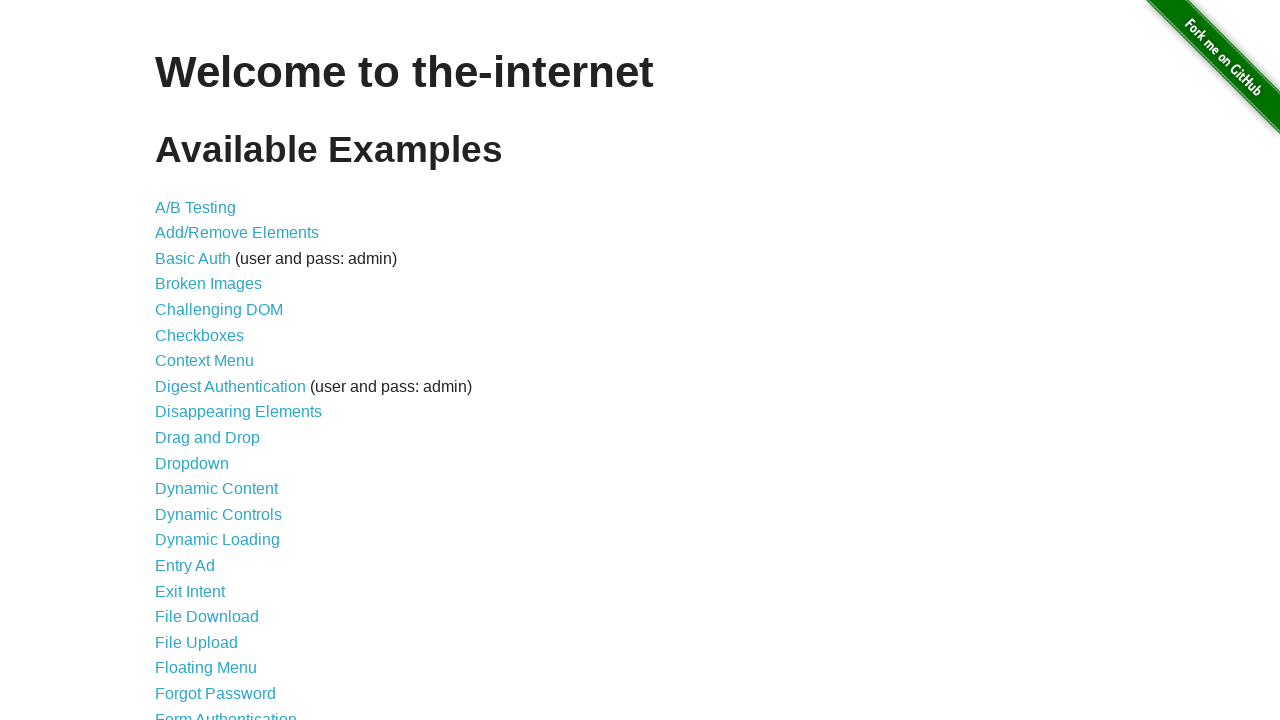

Added optimizelyOptOut cookie to opt out of A/B test
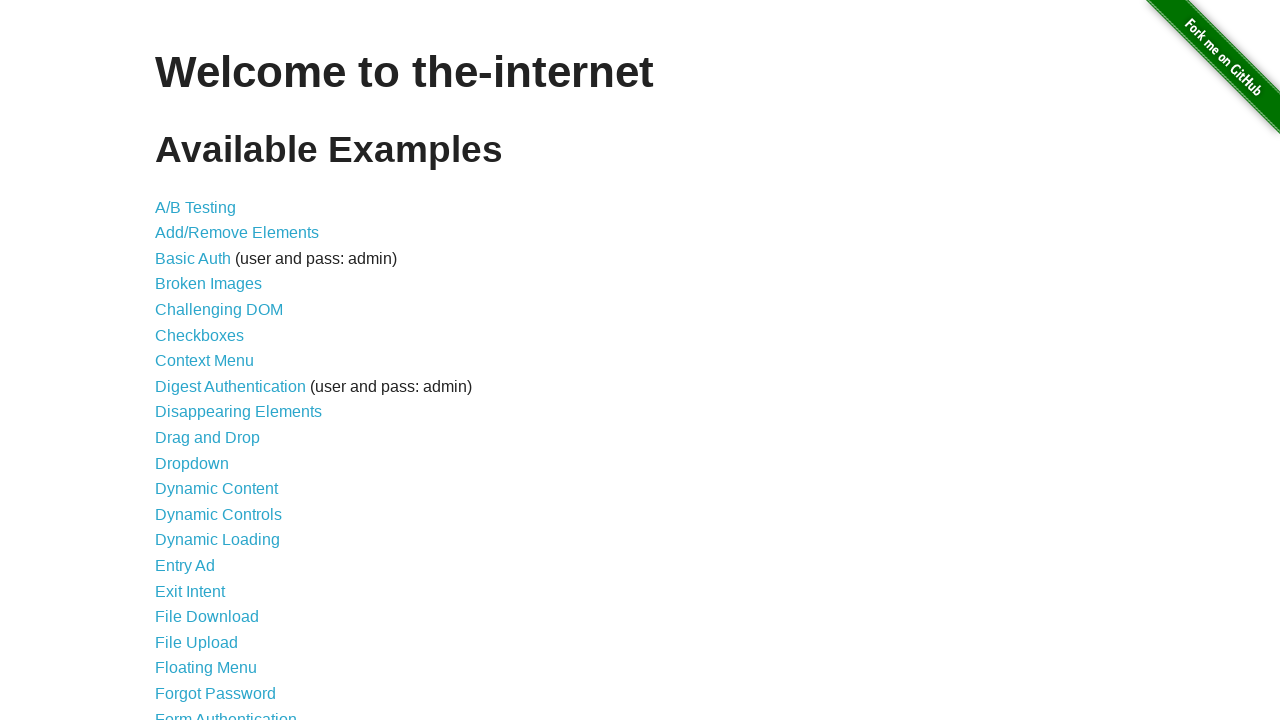

Navigated to A/B test page at http://the-internet.herokuapp.com/abtest
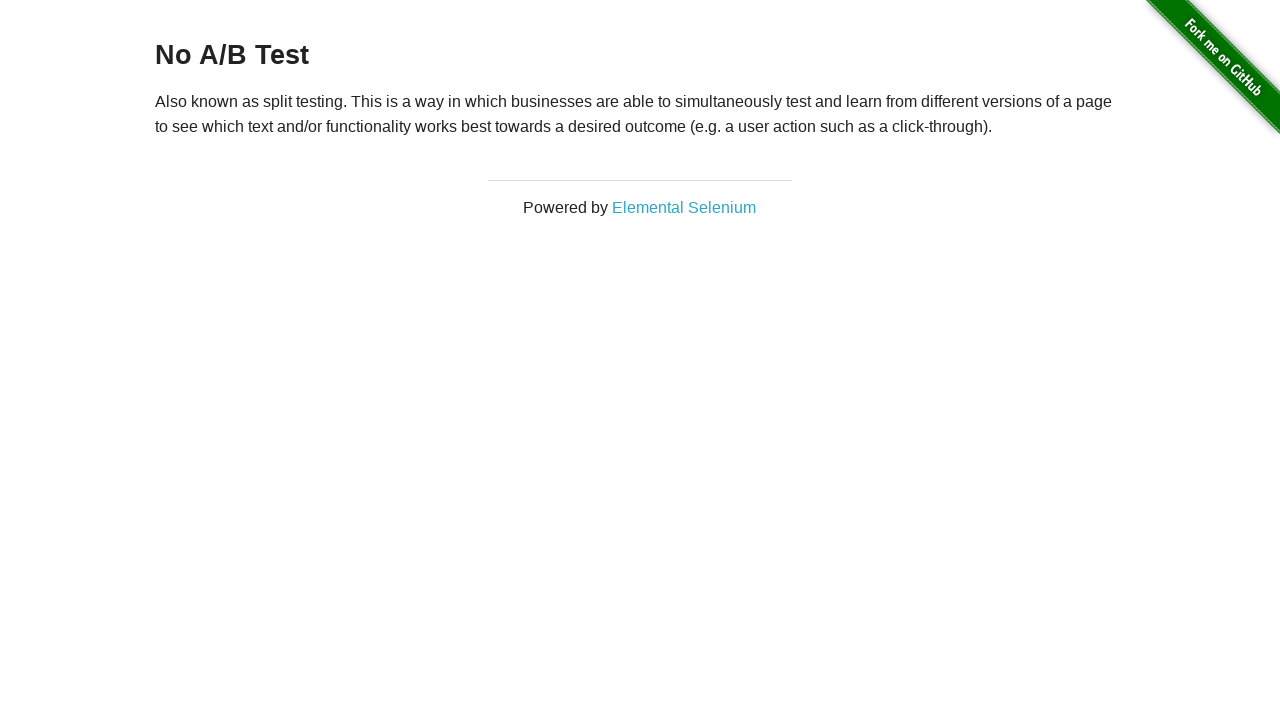

Waited for h3 heading to load
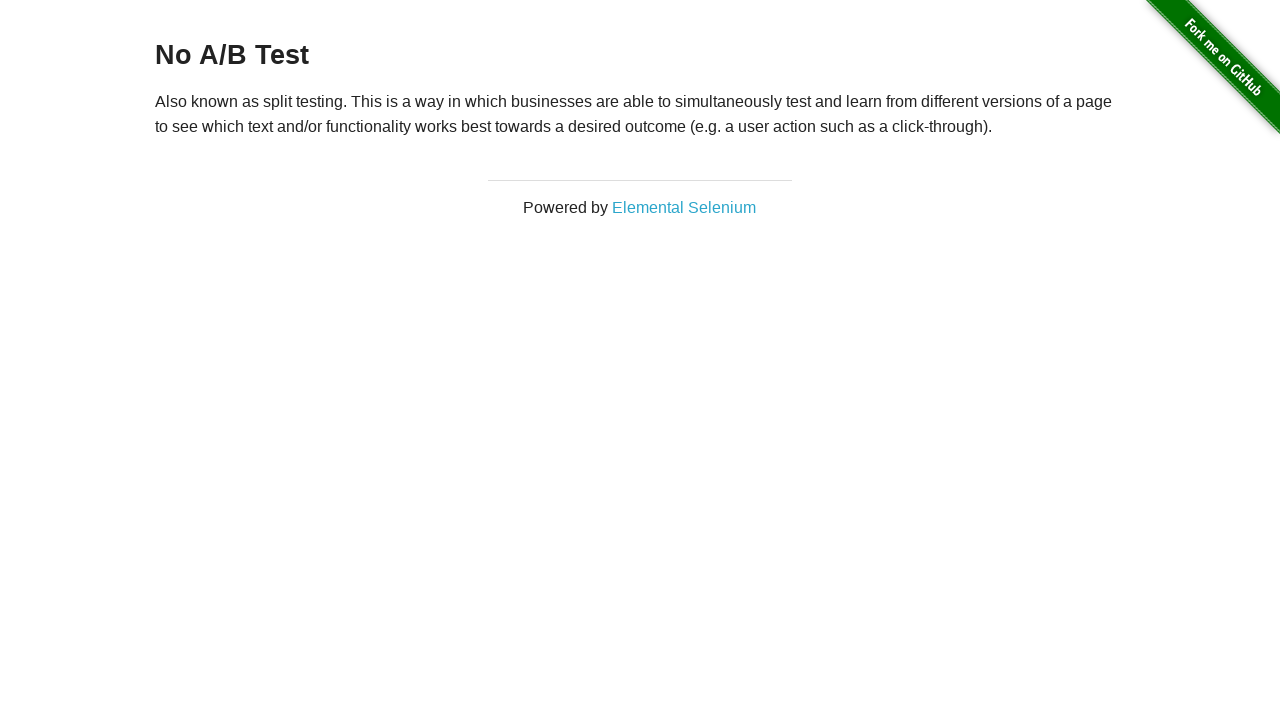

Retrieved heading text: 'No A/B Test'
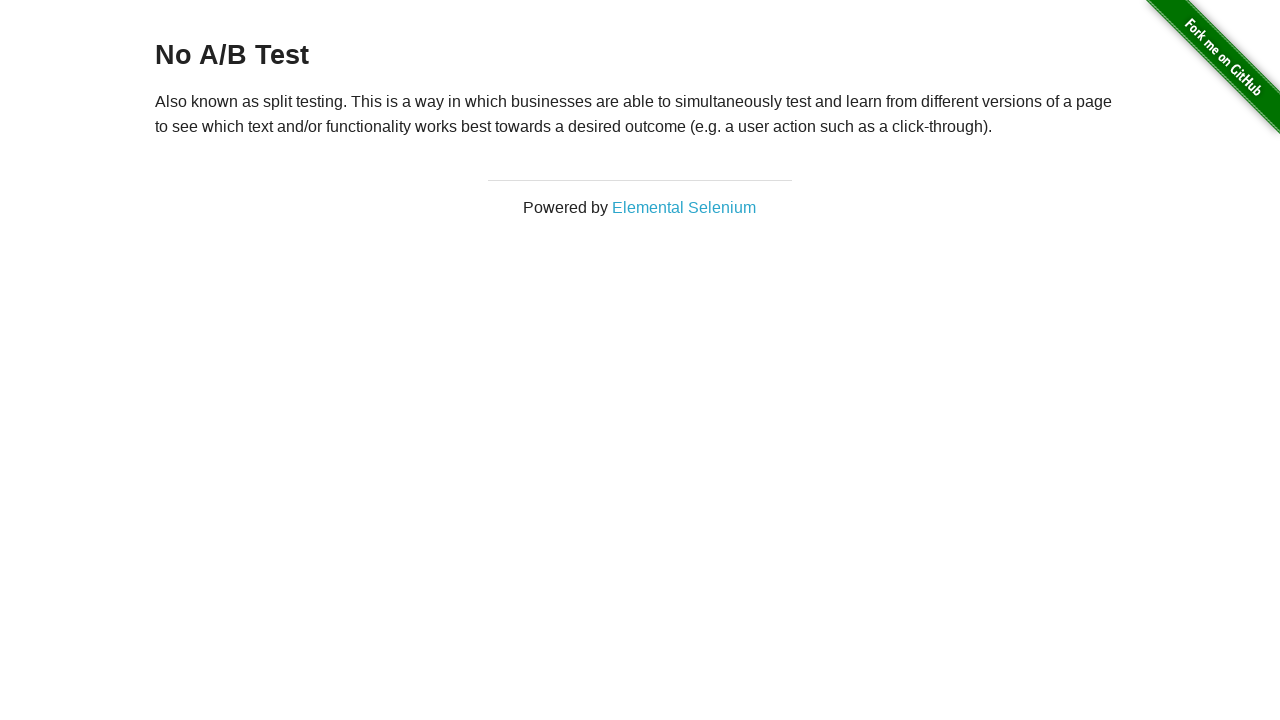

Assertion passed: heading shows 'No A/B Test' confirming A/B test opt-out successful
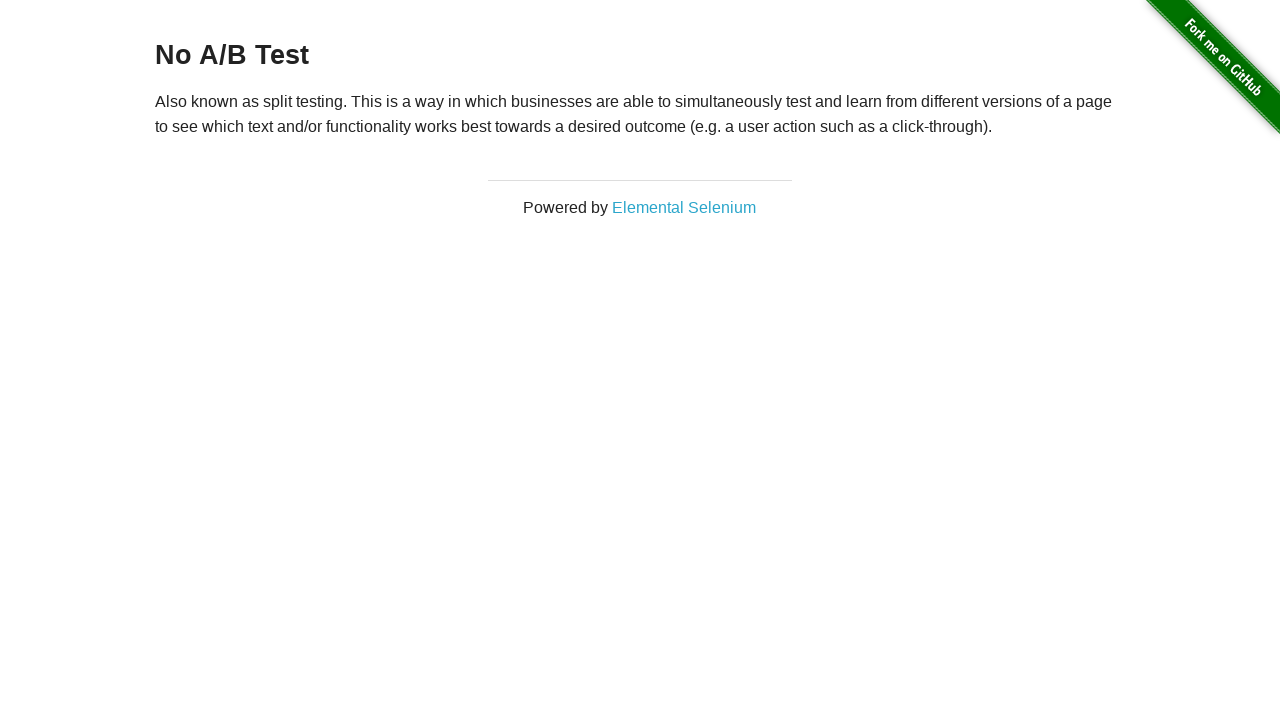

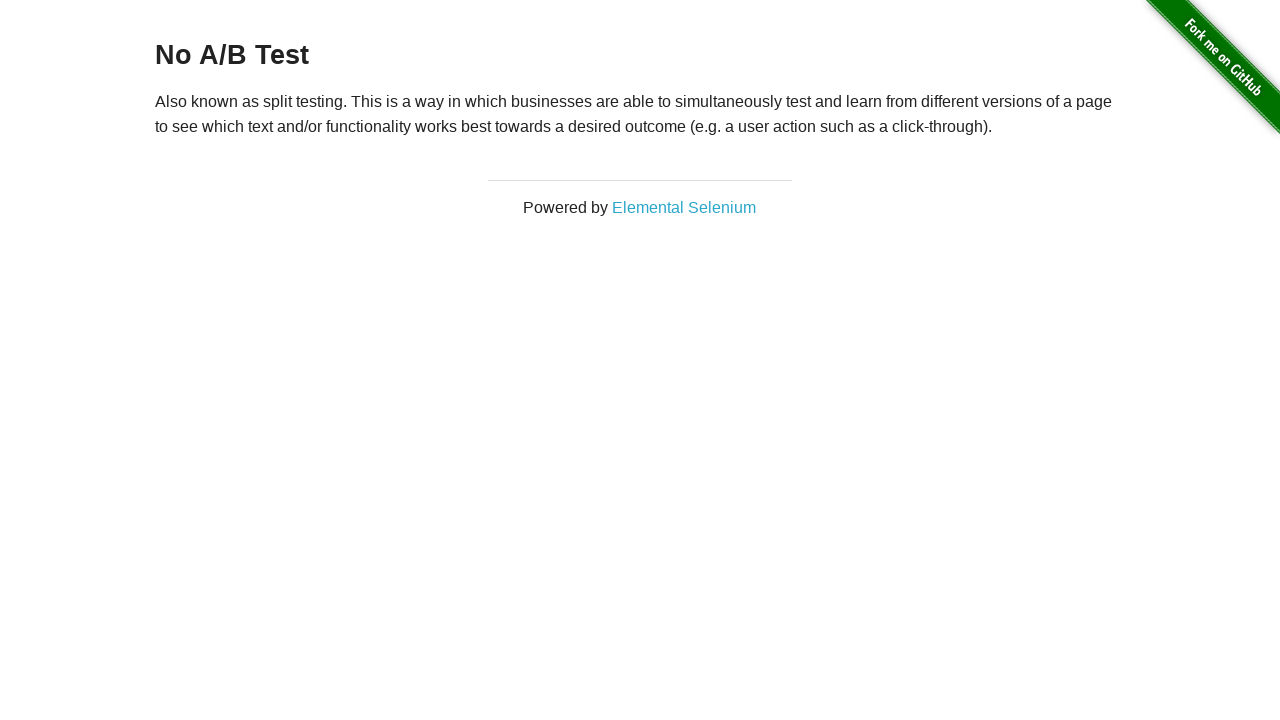